Tests the add/remove elements functionality by clicking the "Add Element" button 5 times and verifying that 5 "Delete" buttons appear

Starting URL: http://the-internet.herokuapp.com/add_remove_elements/

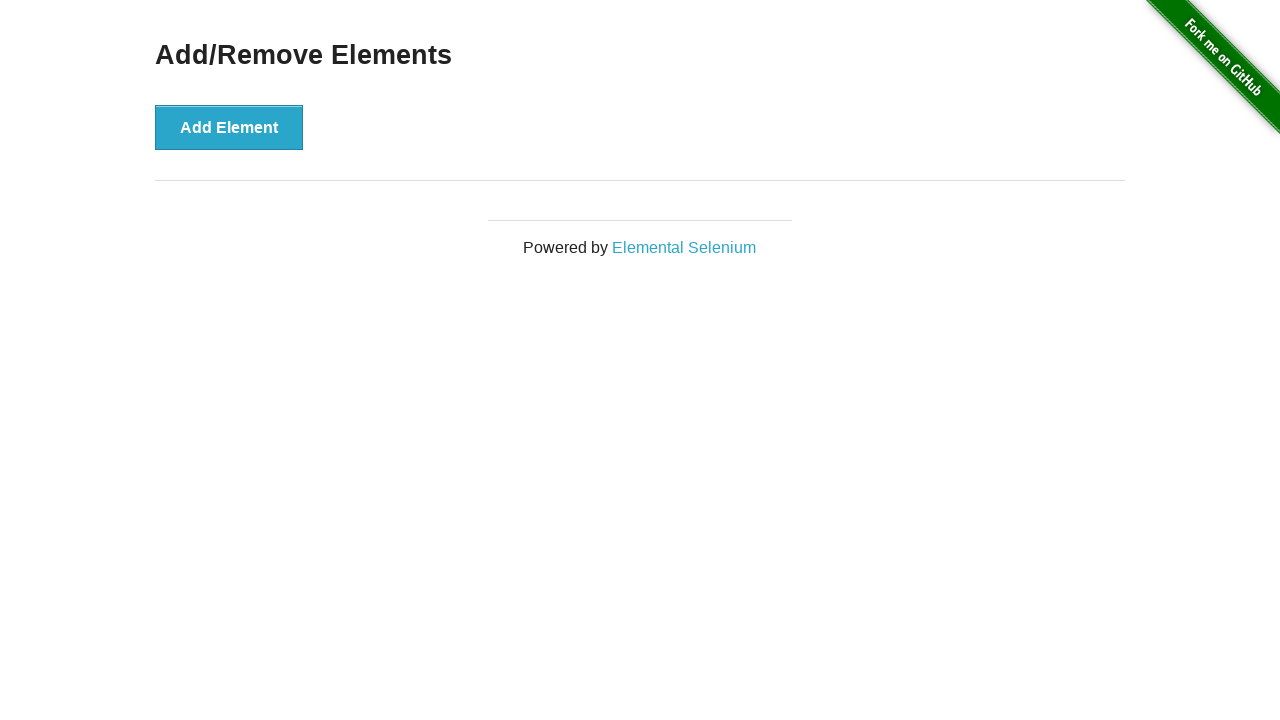

Clicked 'Add Element' button (iteration 1 of 5) at (229, 127) on button:has-text('Add Element')
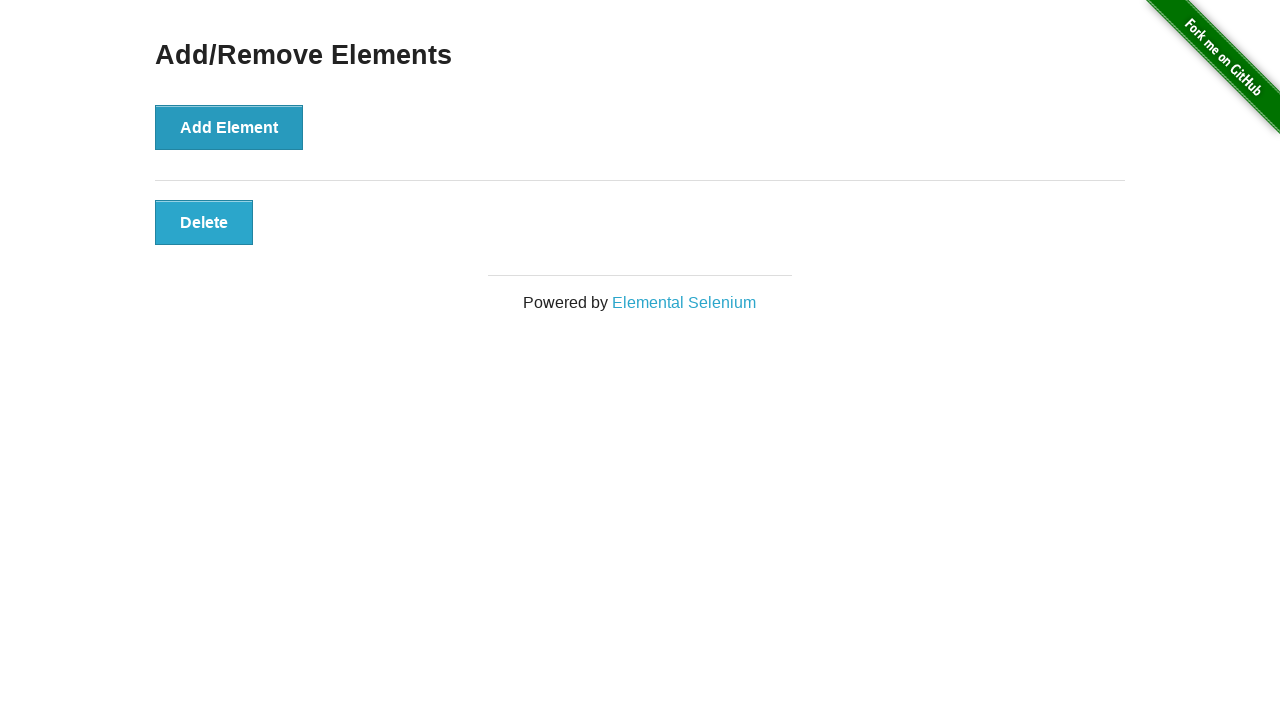

Clicked 'Add Element' button (iteration 2 of 5) at (229, 127) on button:has-text('Add Element')
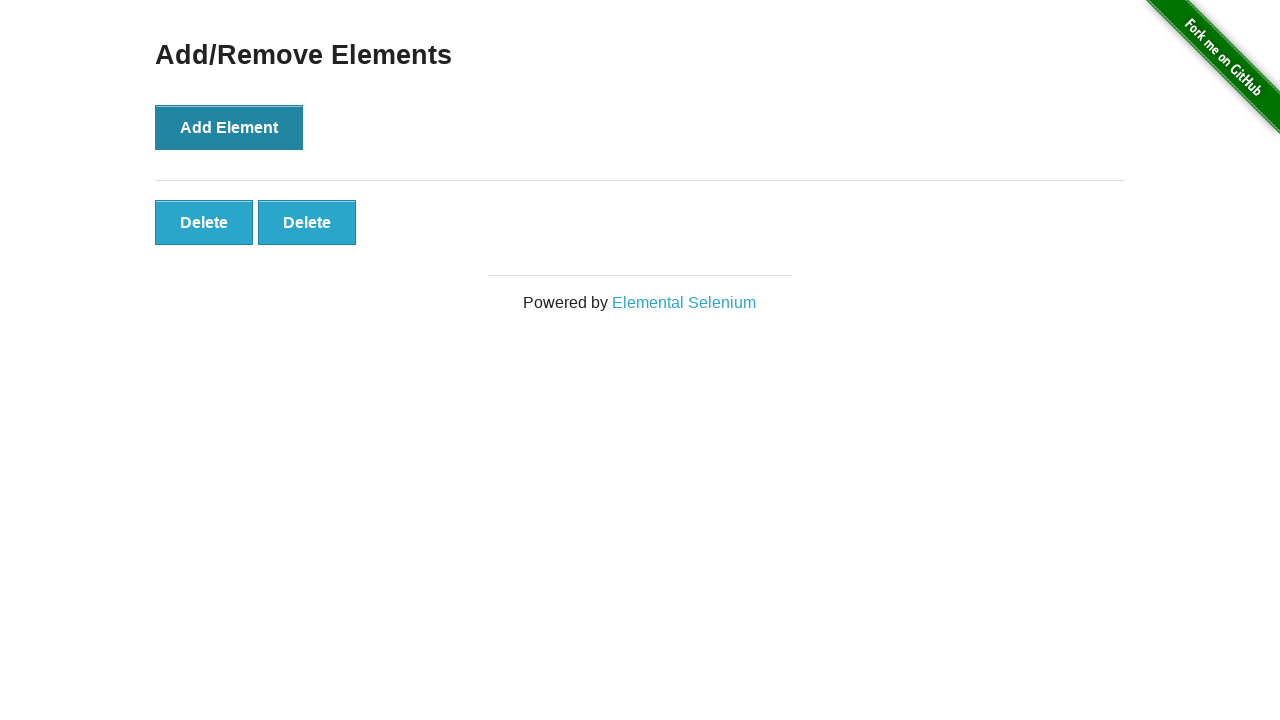

Clicked 'Add Element' button (iteration 3 of 5) at (229, 127) on button:has-text('Add Element')
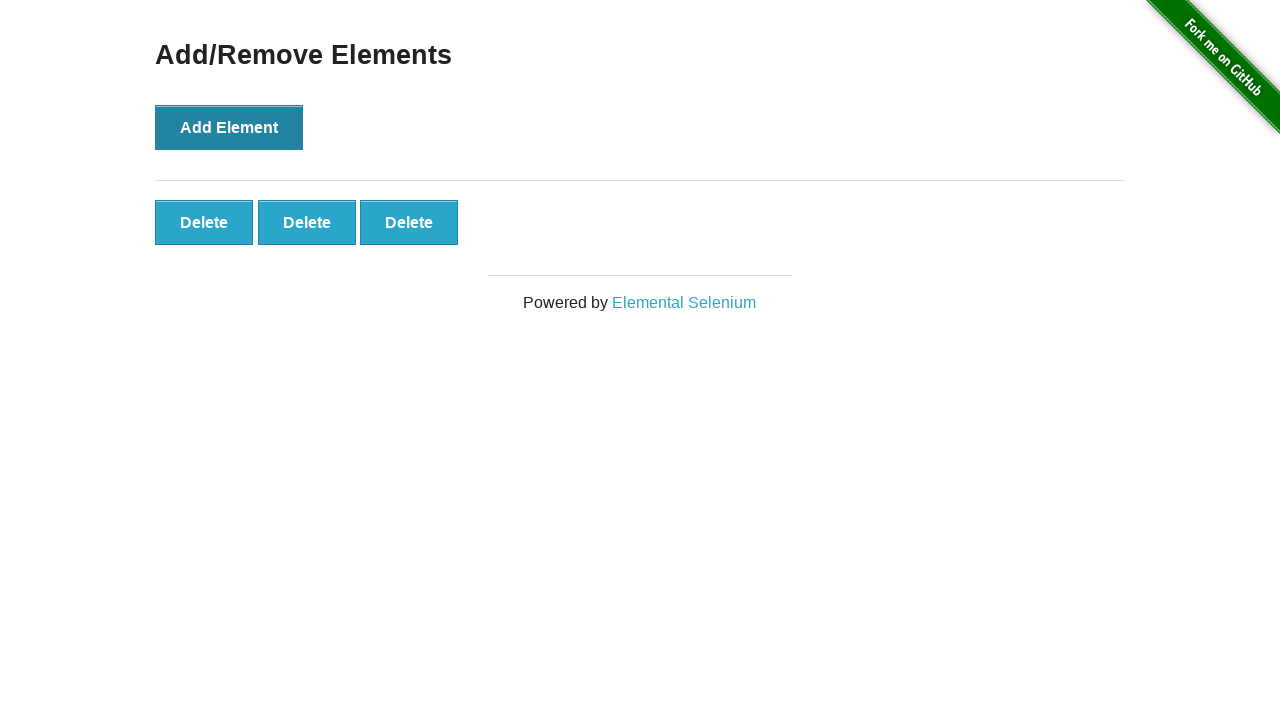

Clicked 'Add Element' button (iteration 4 of 5) at (229, 127) on button:has-text('Add Element')
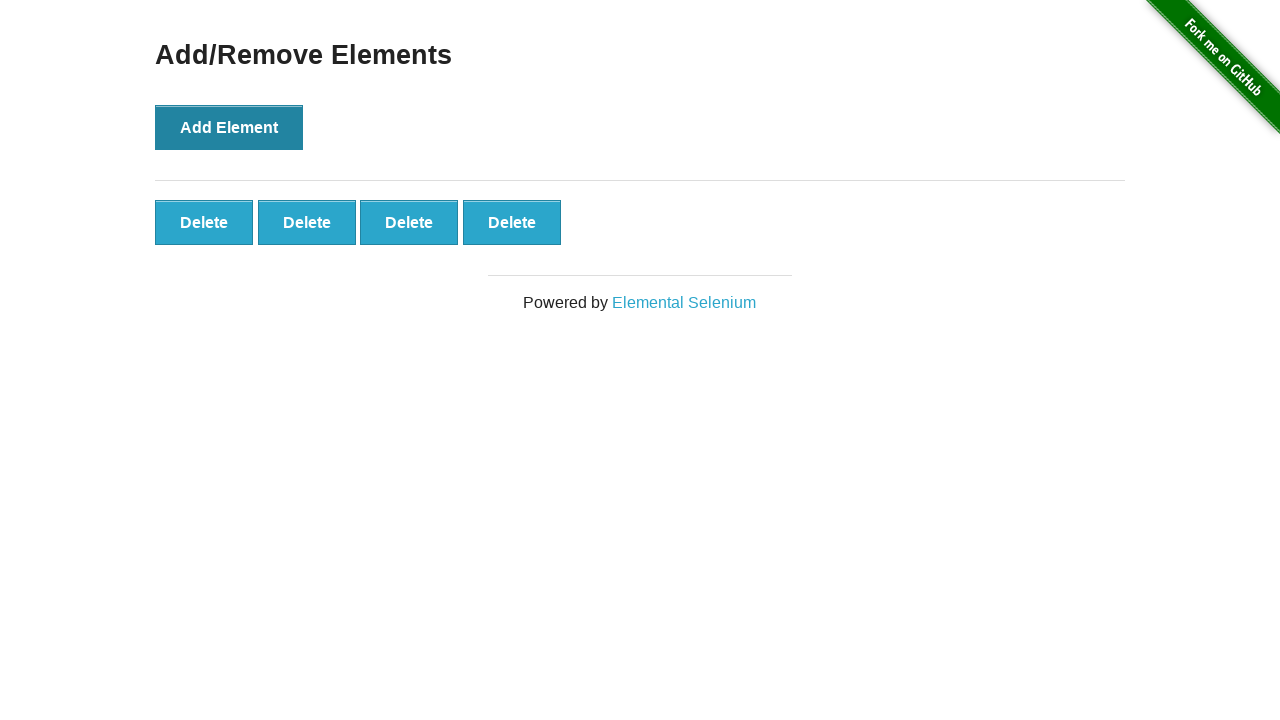

Clicked 'Add Element' button (iteration 5 of 5) at (229, 127) on button:has-text('Add Element')
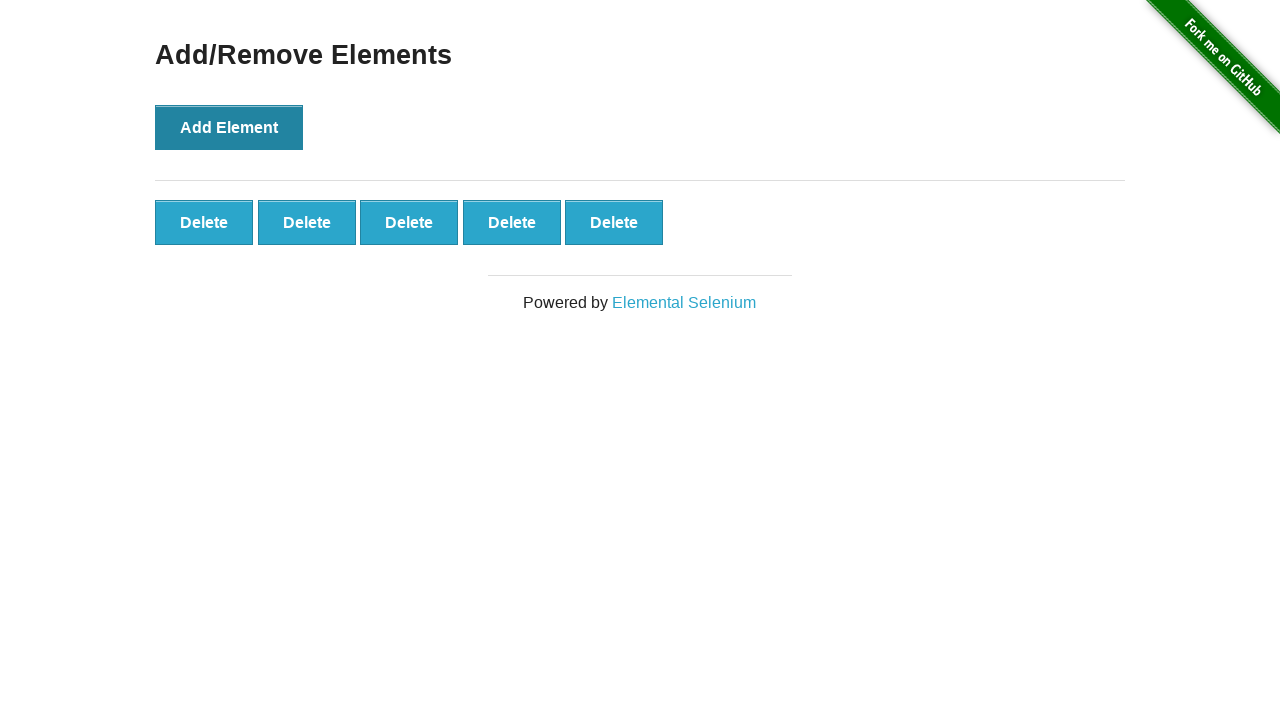

Delete buttons appeared on the page
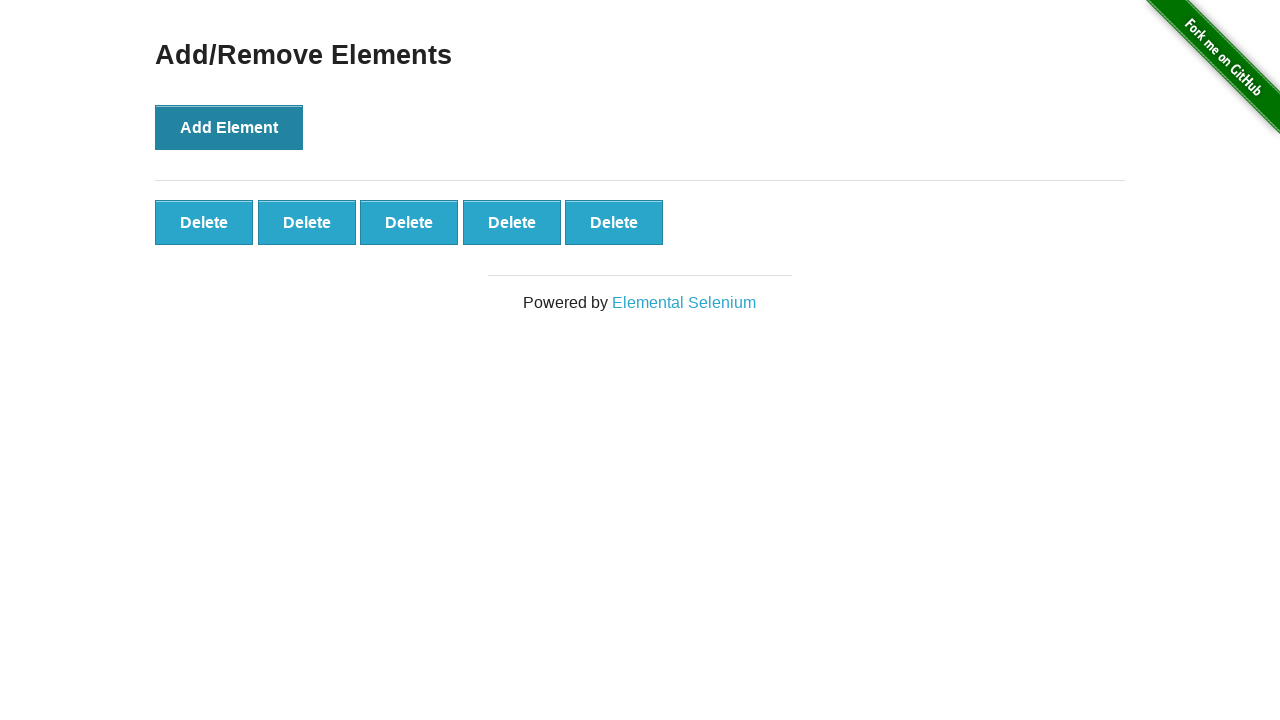

Located all delete buttons
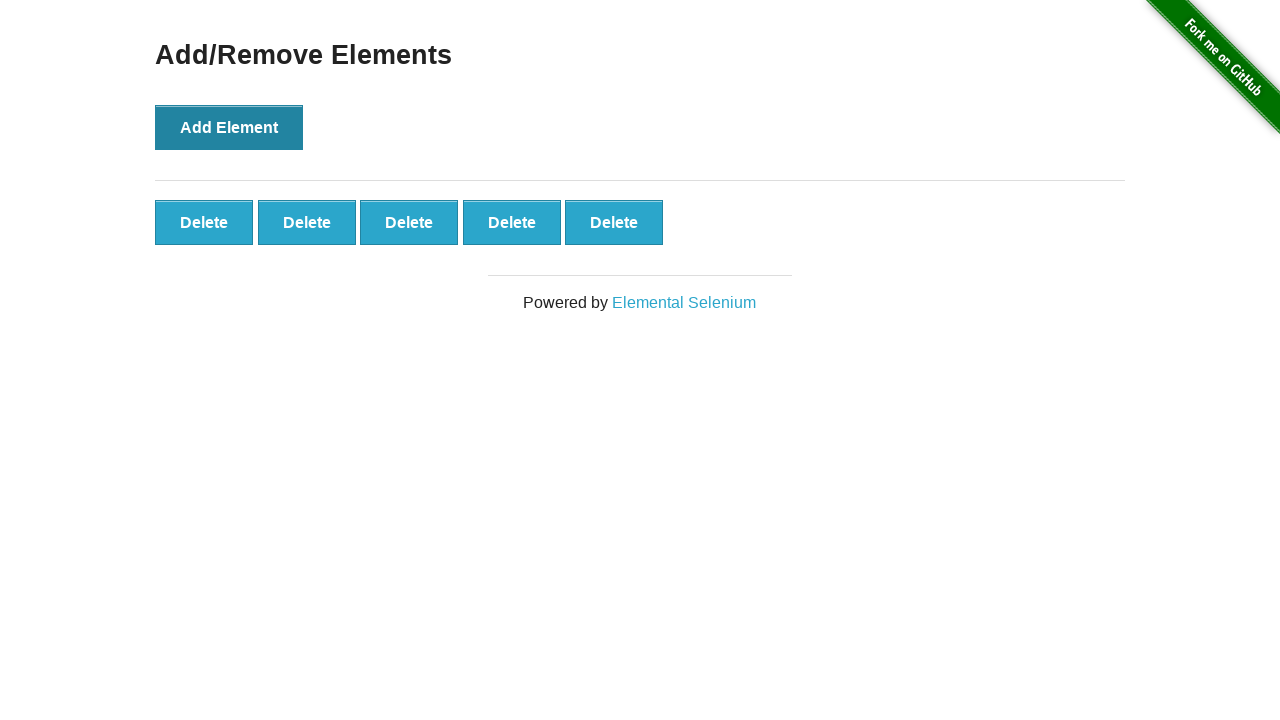

Verified that exactly 5 delete buttons are present
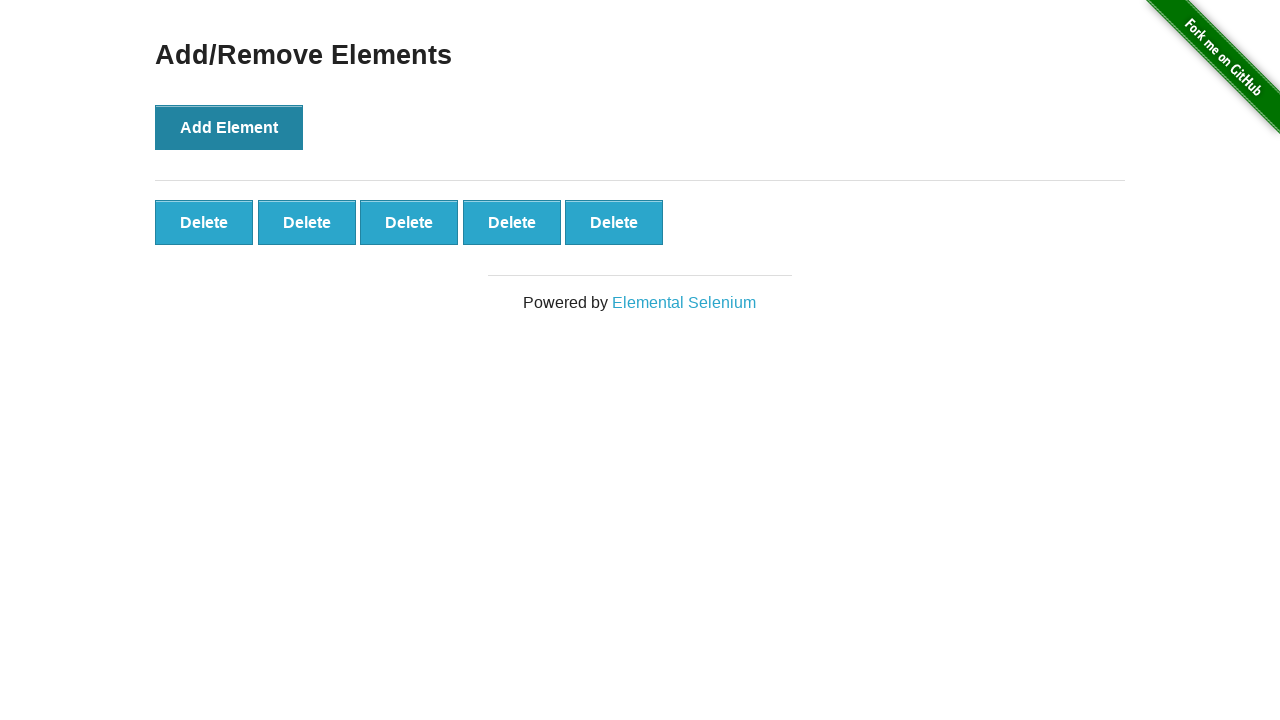

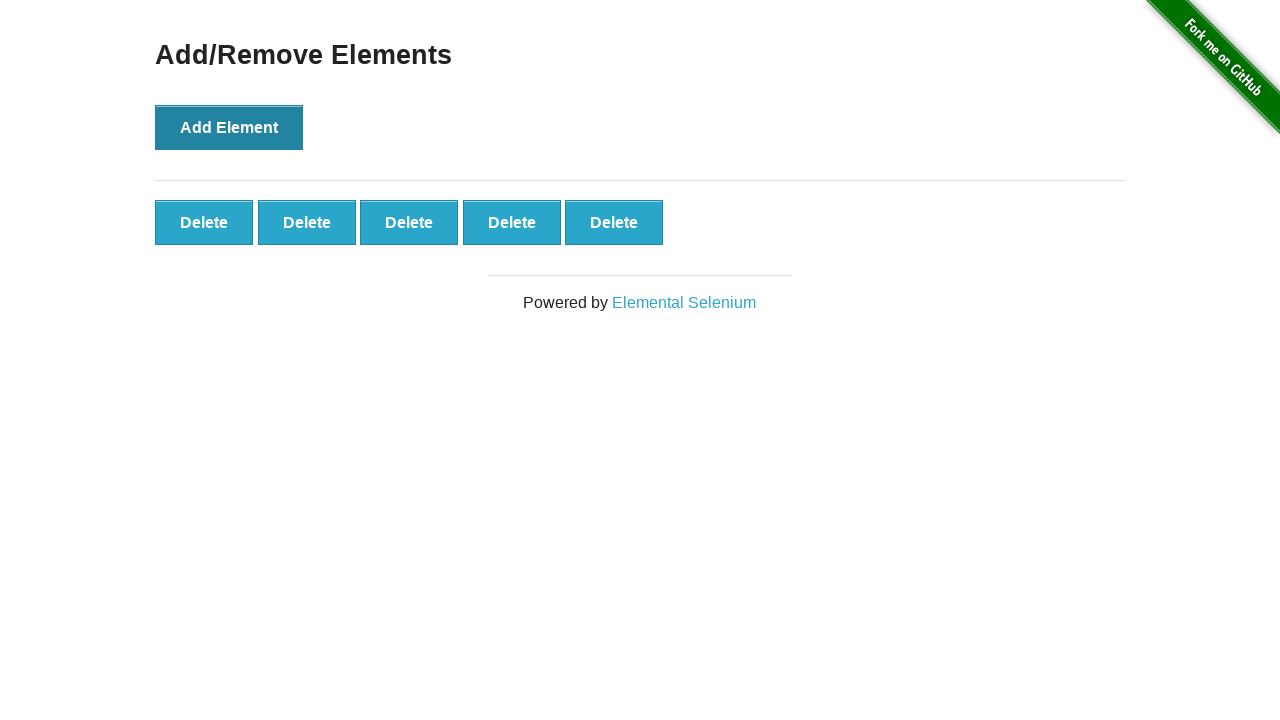